Clicks on the login button to navigate to the login page

Starting URL: https://www.automationexercise.com/

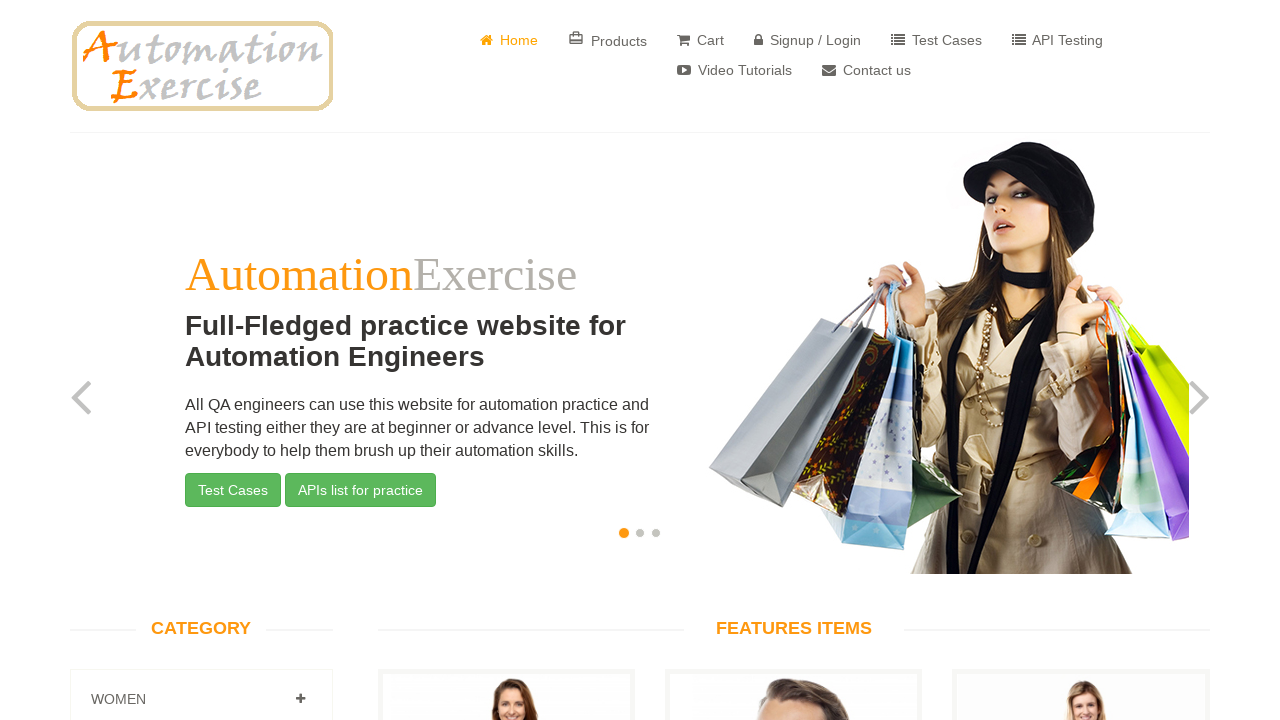

Clicked login button to navigate to the login page at (808, 40) on a[href='/login']
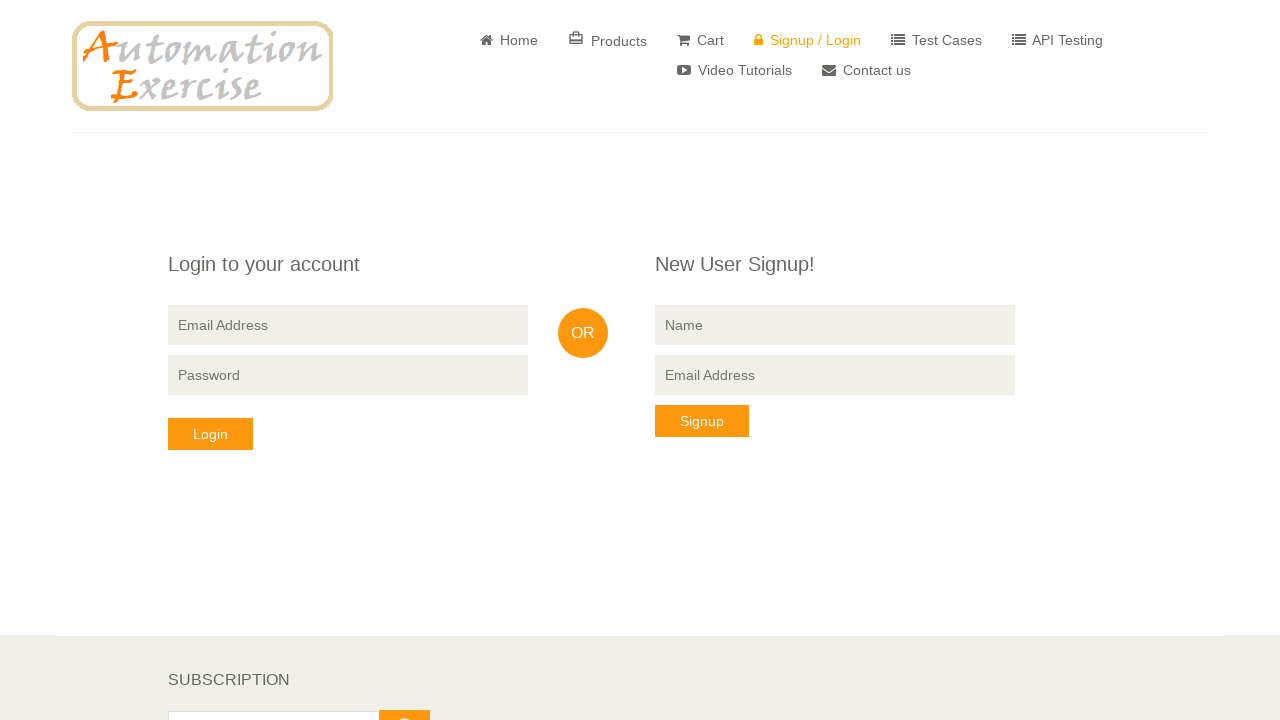

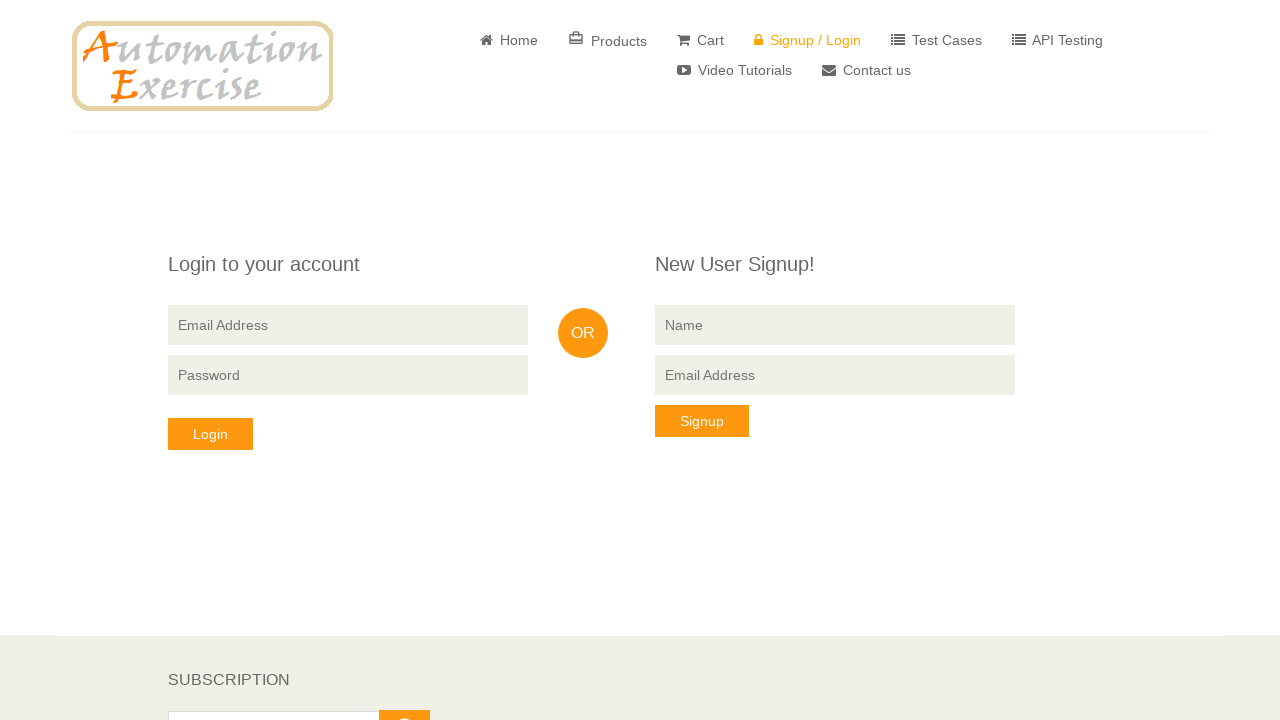